Tests click action on the second image element on the hovers page

Starting URL: https://the-internet.herokuapp.com/hovers

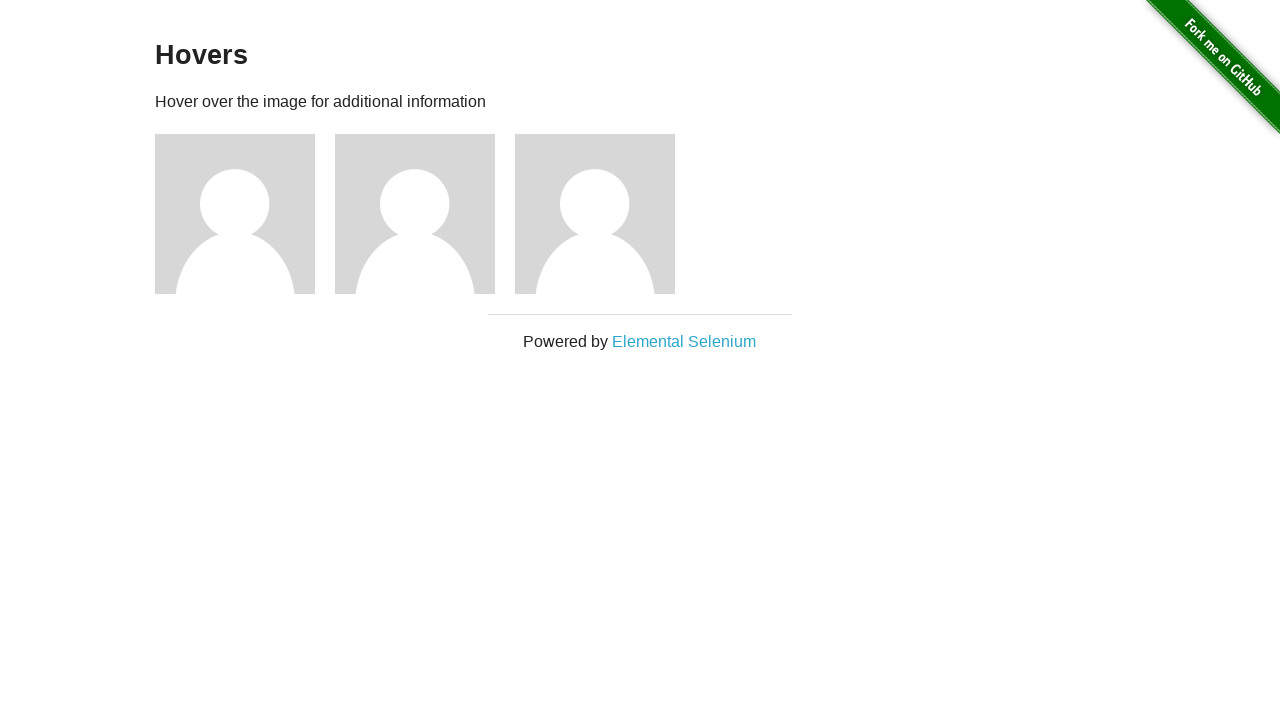

Clicked on the second image element on the hovers page at (415, 214) on xpath=//div[@class='example']/div[2]/img
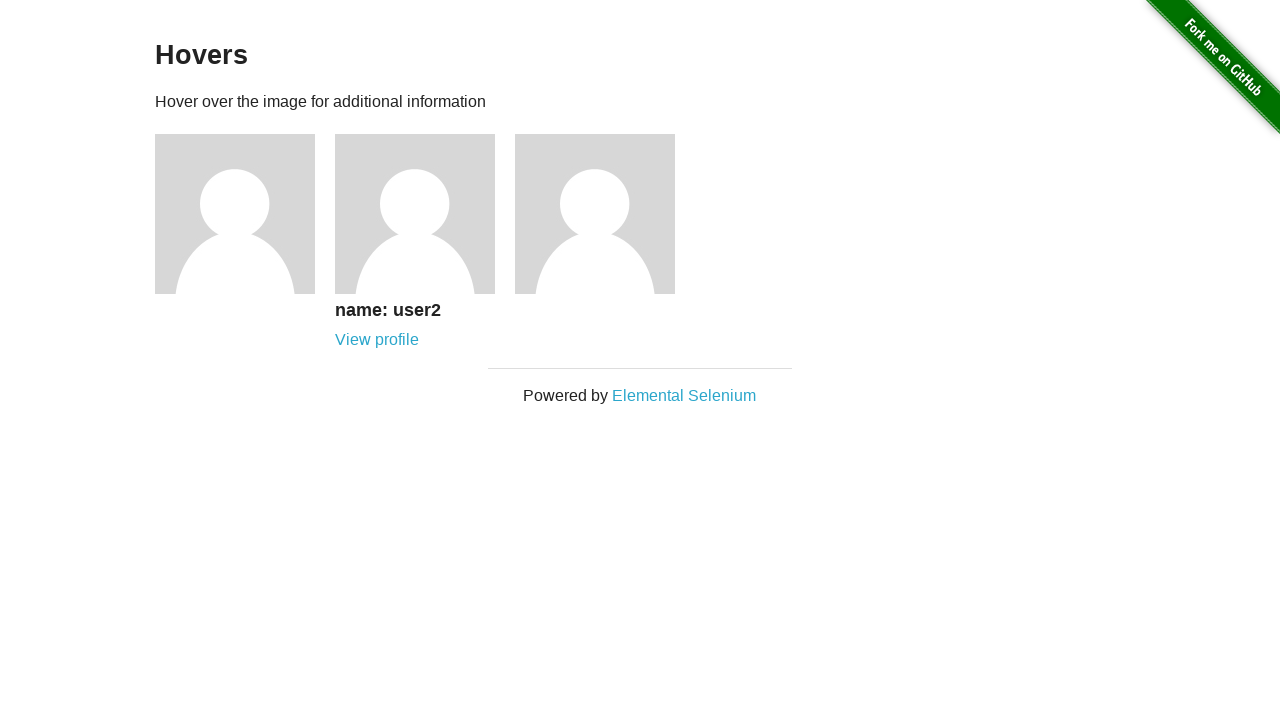

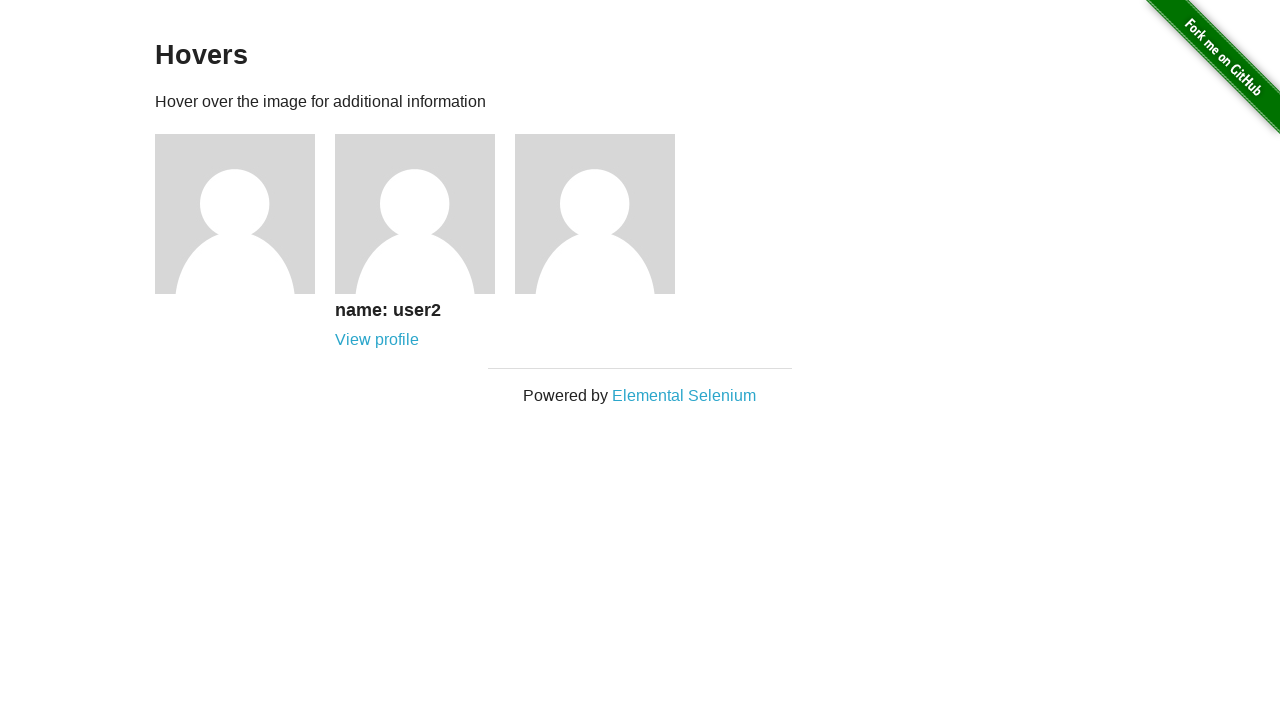